Tests a text input form by entering text into a textarea field and clicking the submit button to verify the answer submission functionality

Starting URL: https://suninjuly.github.io/text_input_task.html

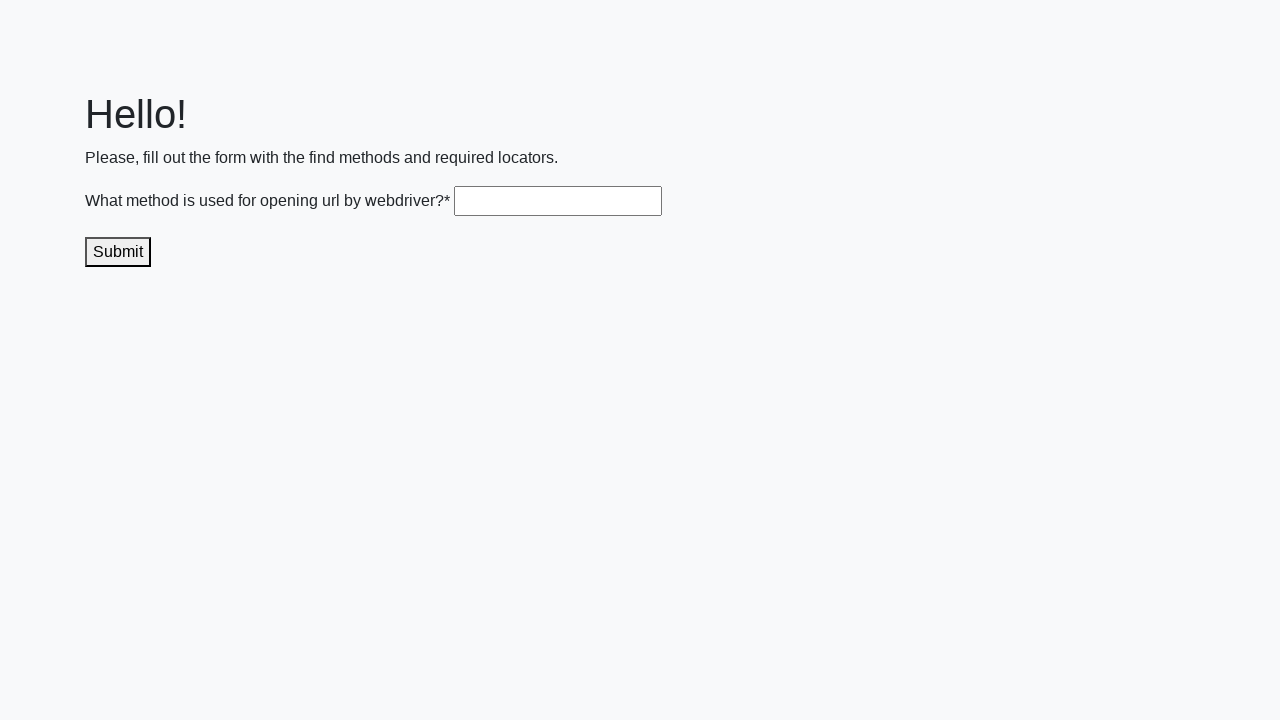

Filled textarea field with 'get()' on .textarea
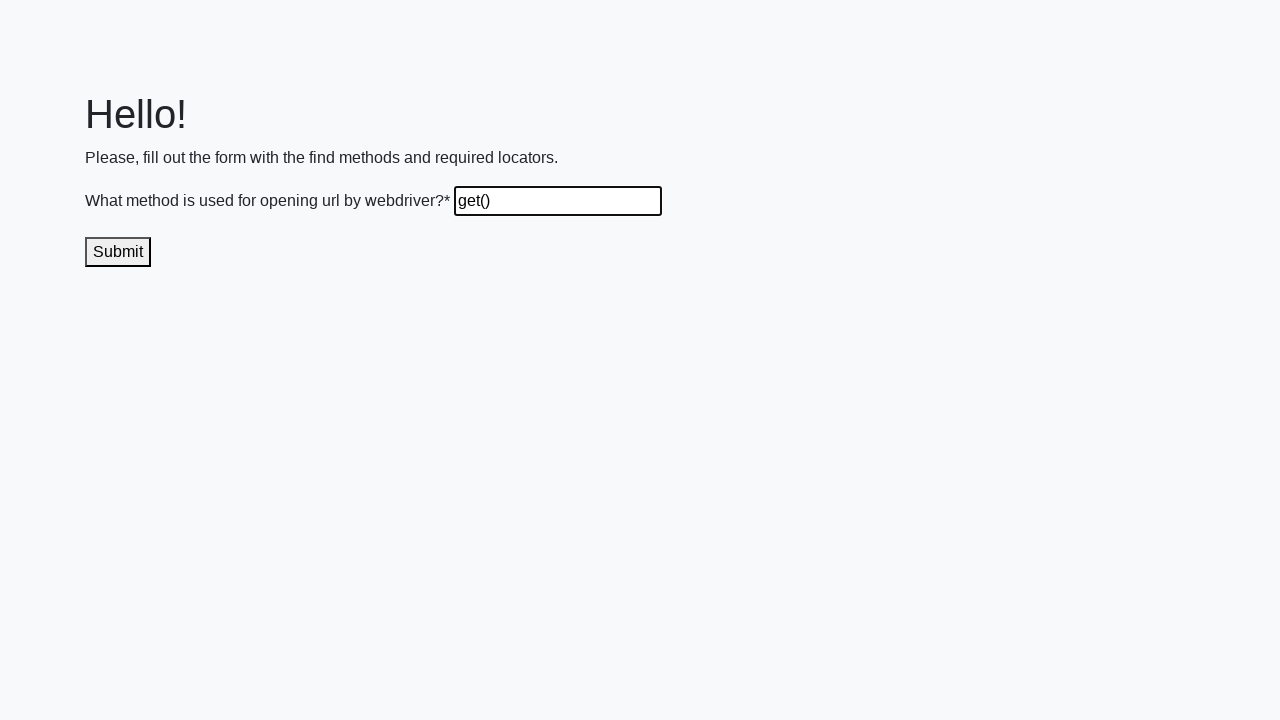

Clicked submit button to send the answer at (118, 252) on .submit-submission
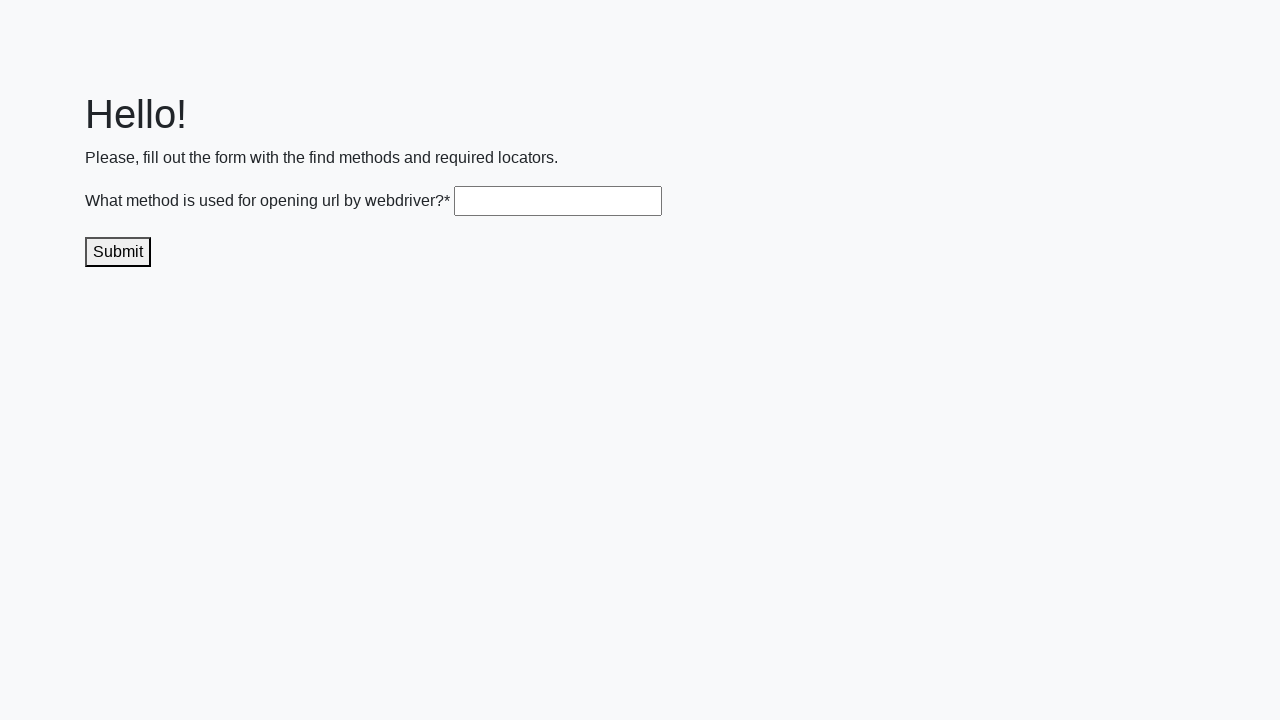

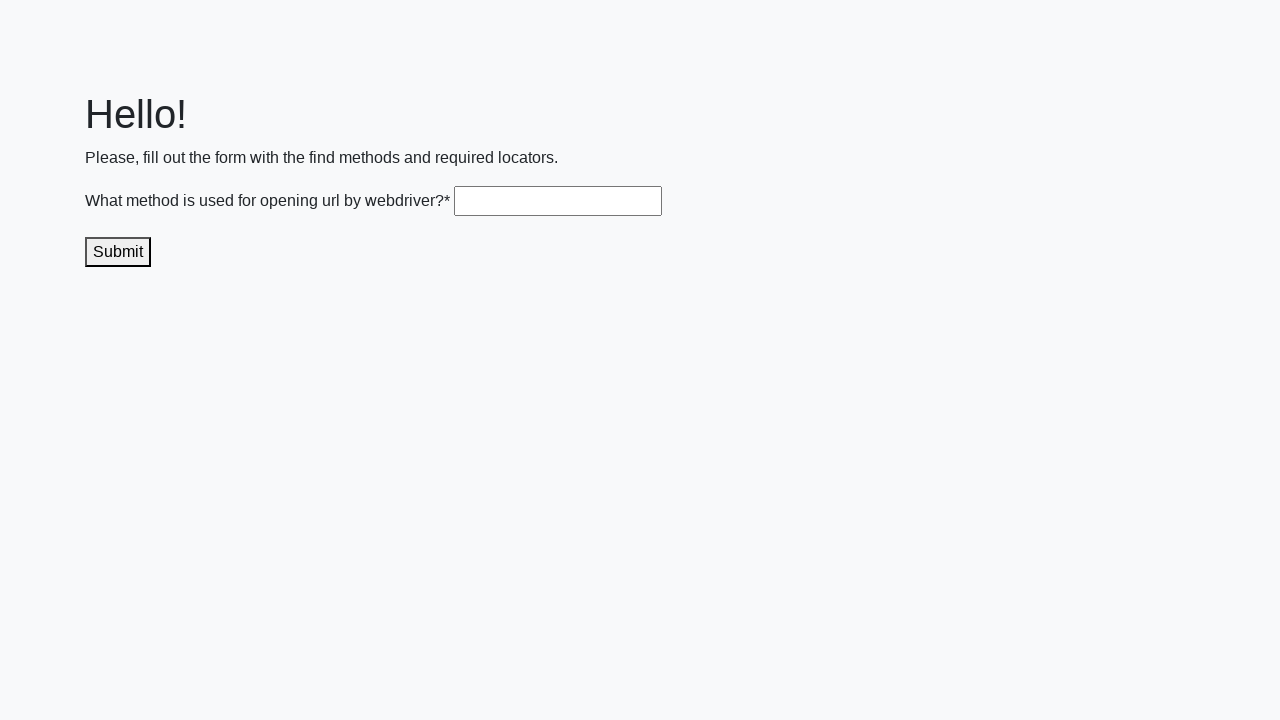